Navigates to GoDaddy homepage, maximizes the browser window, and refreshes the page to verify basic navigation functionality.

Starting URL: https://www.godaddy.com/

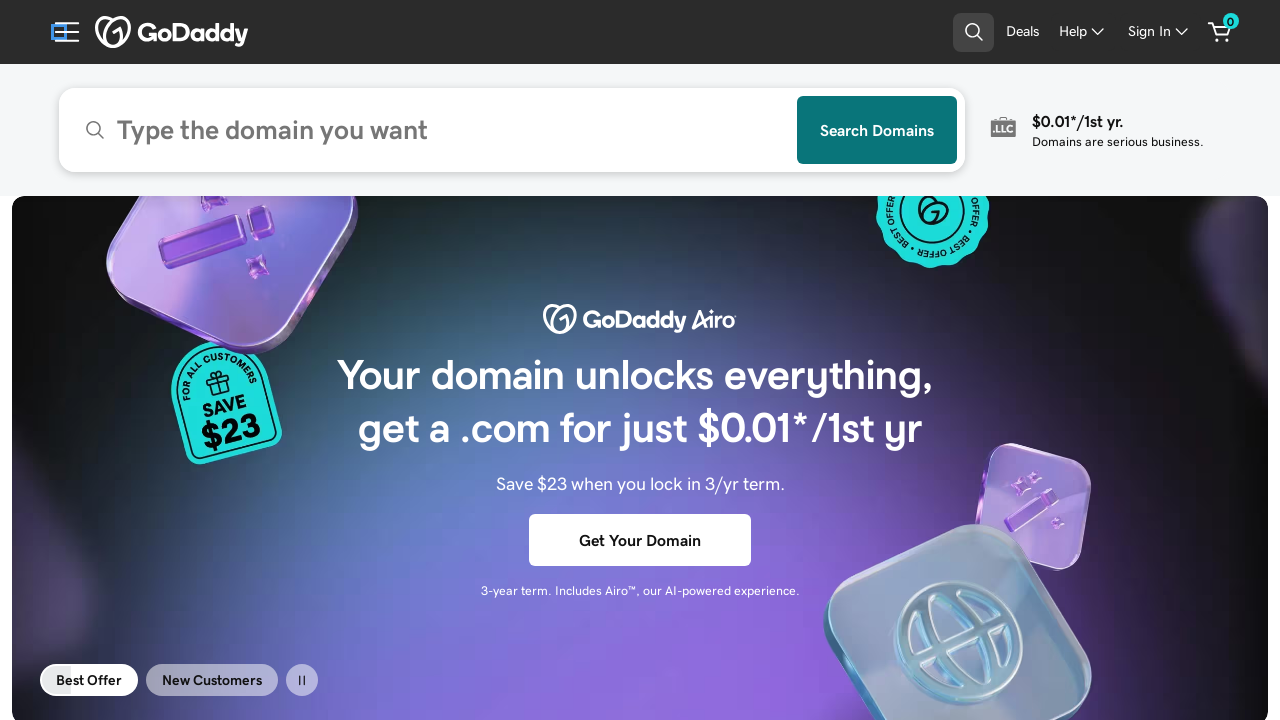

Reloaded the GoDaddy homepage
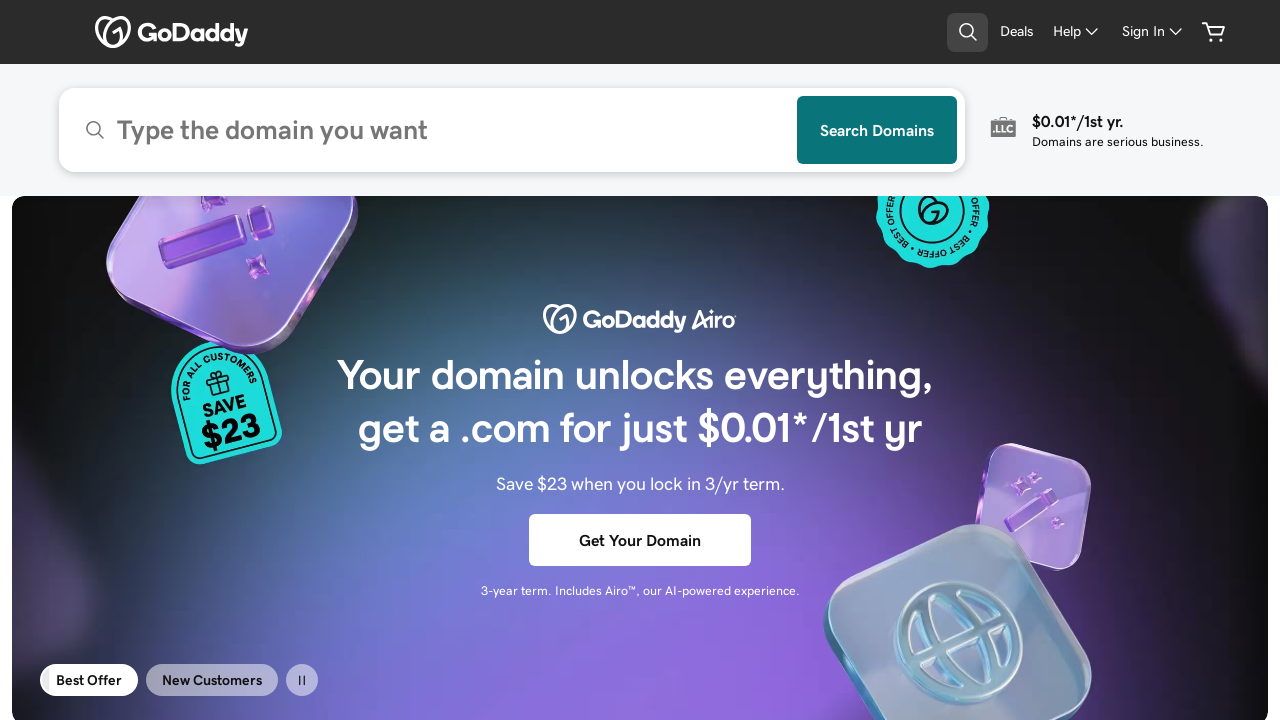

Page DOM content loaded after refresh
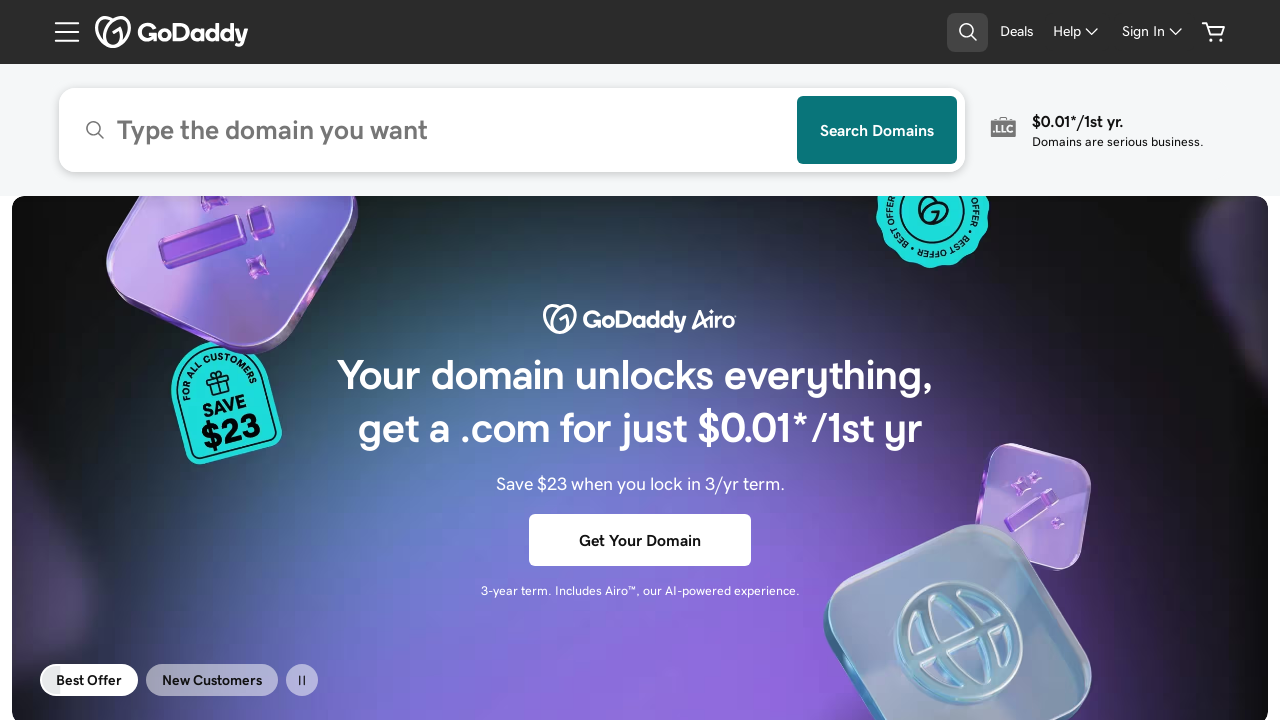

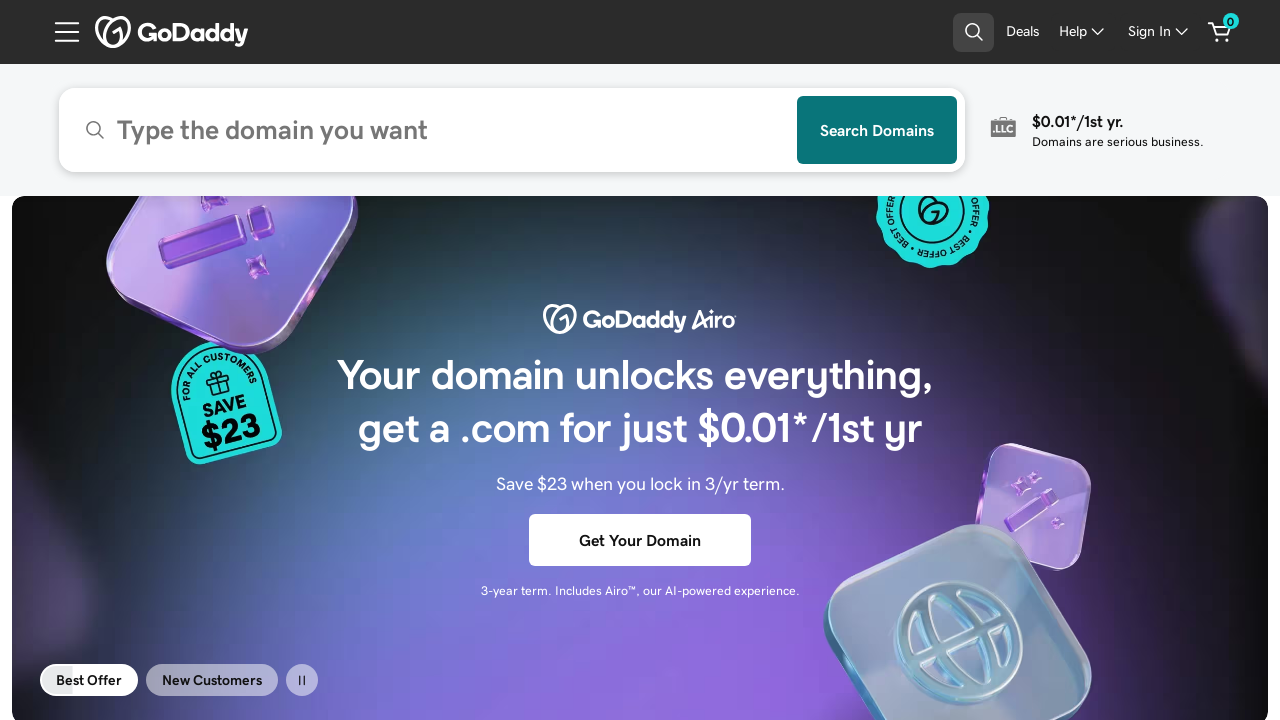